Tests alert and confirm dialog boxes by clicking alert buttons and handling the dialogs

Starting URL: https://rahulshettyacademy.com/AutomationPractice/

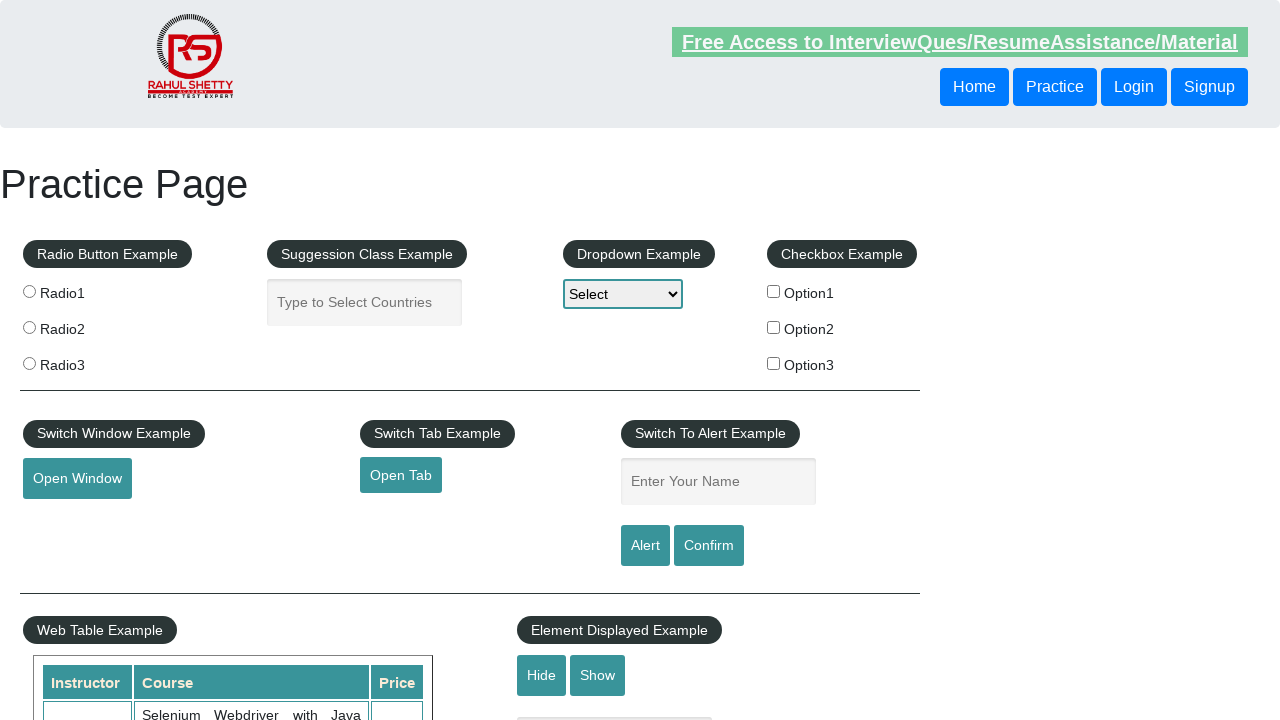

Set up dialog handler to automatically accept all dialogs
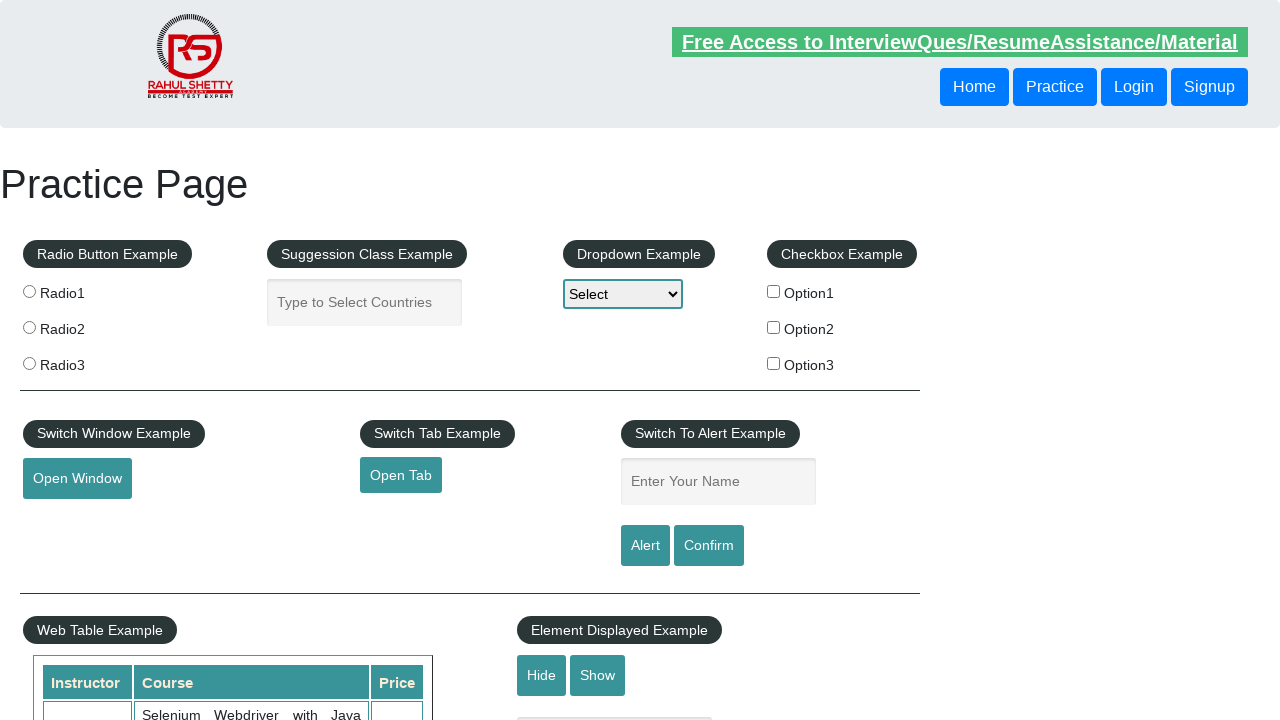

Clicked alert button to trigger alert dialog at (645, 546) on #alertbtn
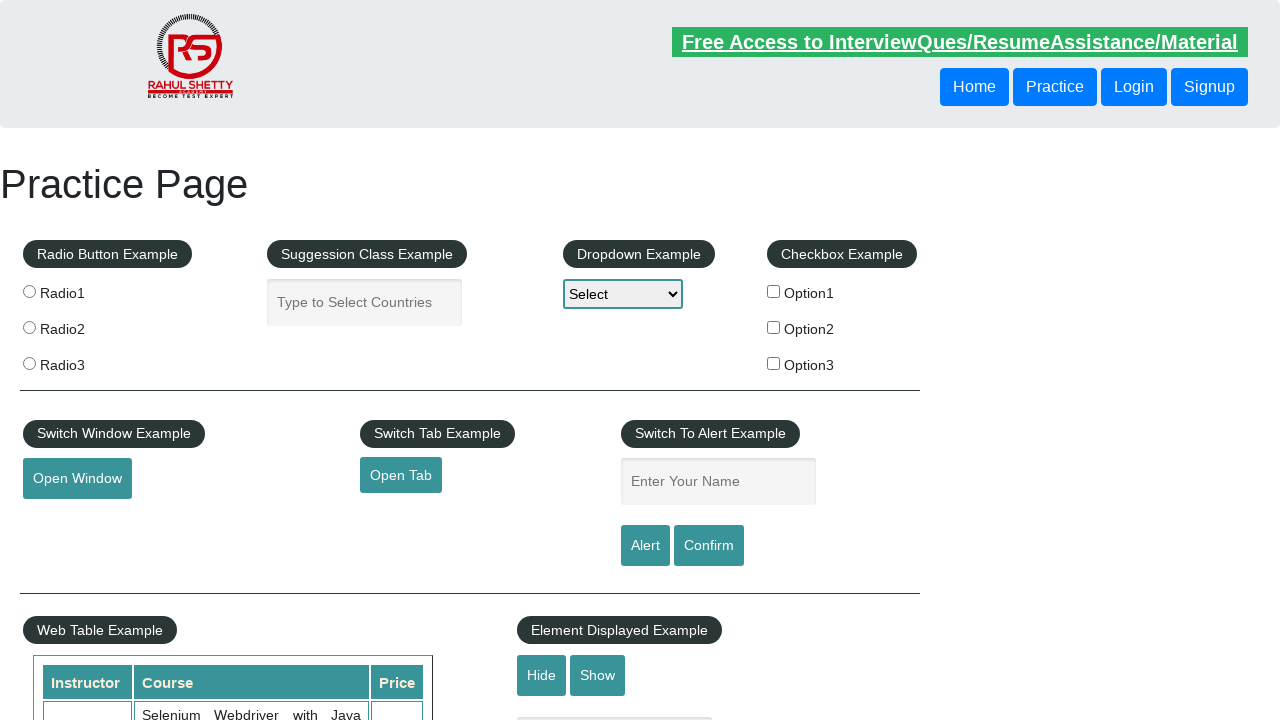

Clicked confirm button to trigger confirm dialog at (709, 546) on #confirmbtn
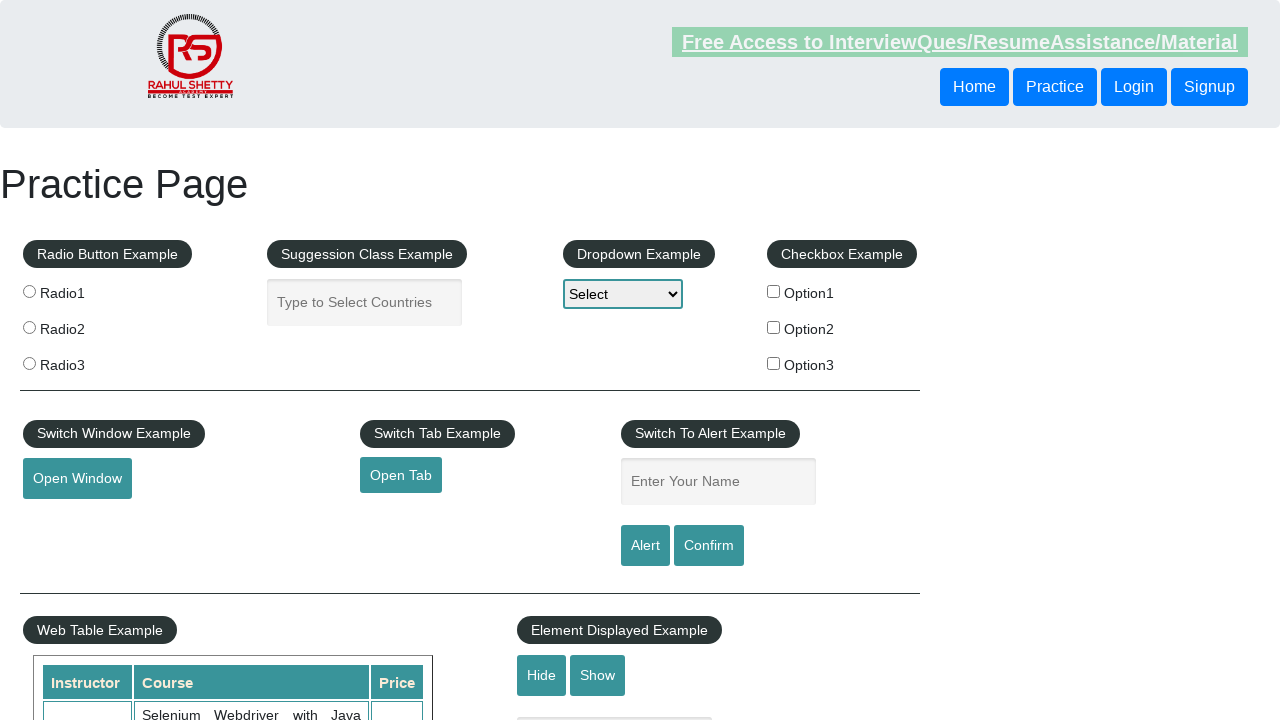

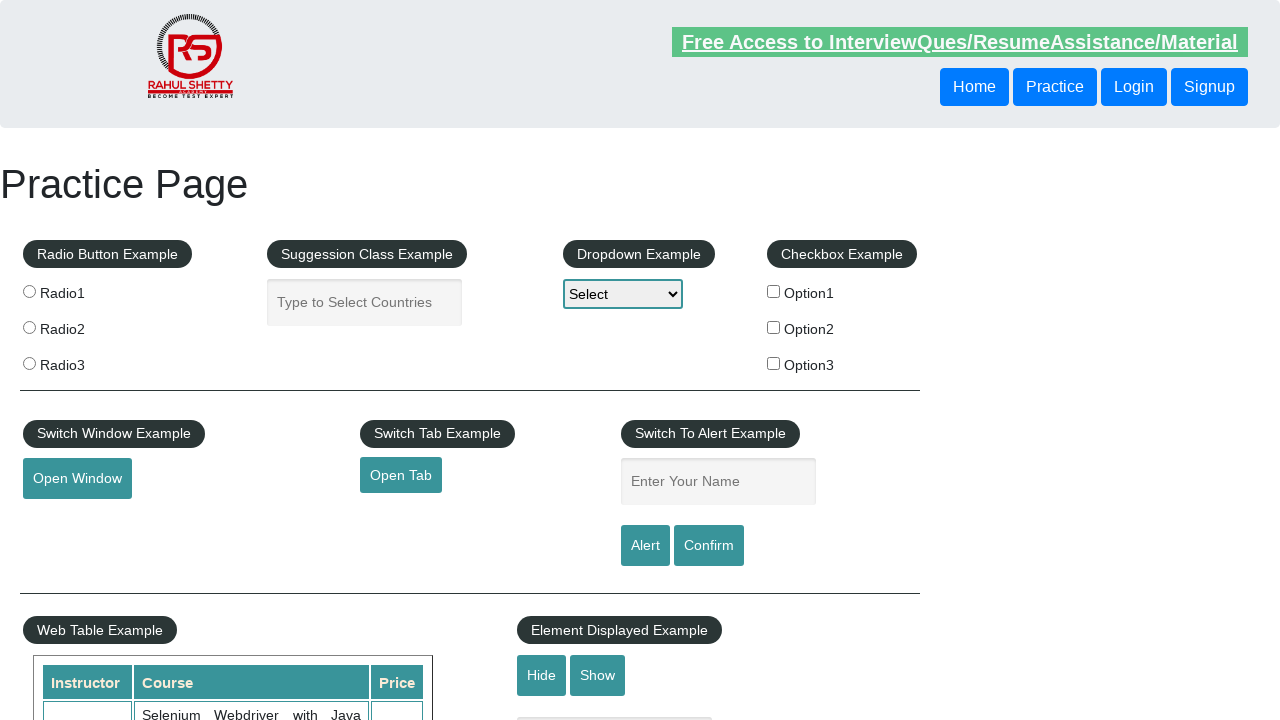